Demonstrates injecting jQuery and jQuery Growl library into a page, then displaying various notification messages (standard, error, notice, warning) in the browser.

Starting URL: http://the-internet.herokuapp.com

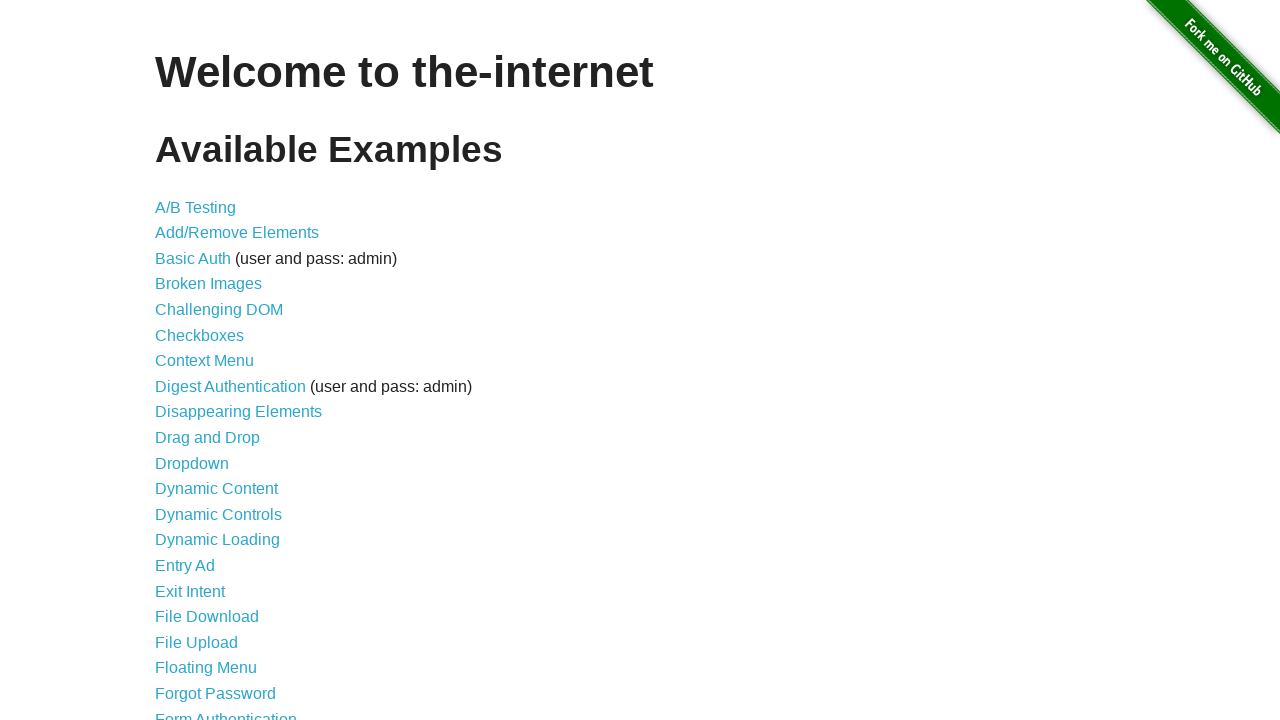

Injected jQuery library into page
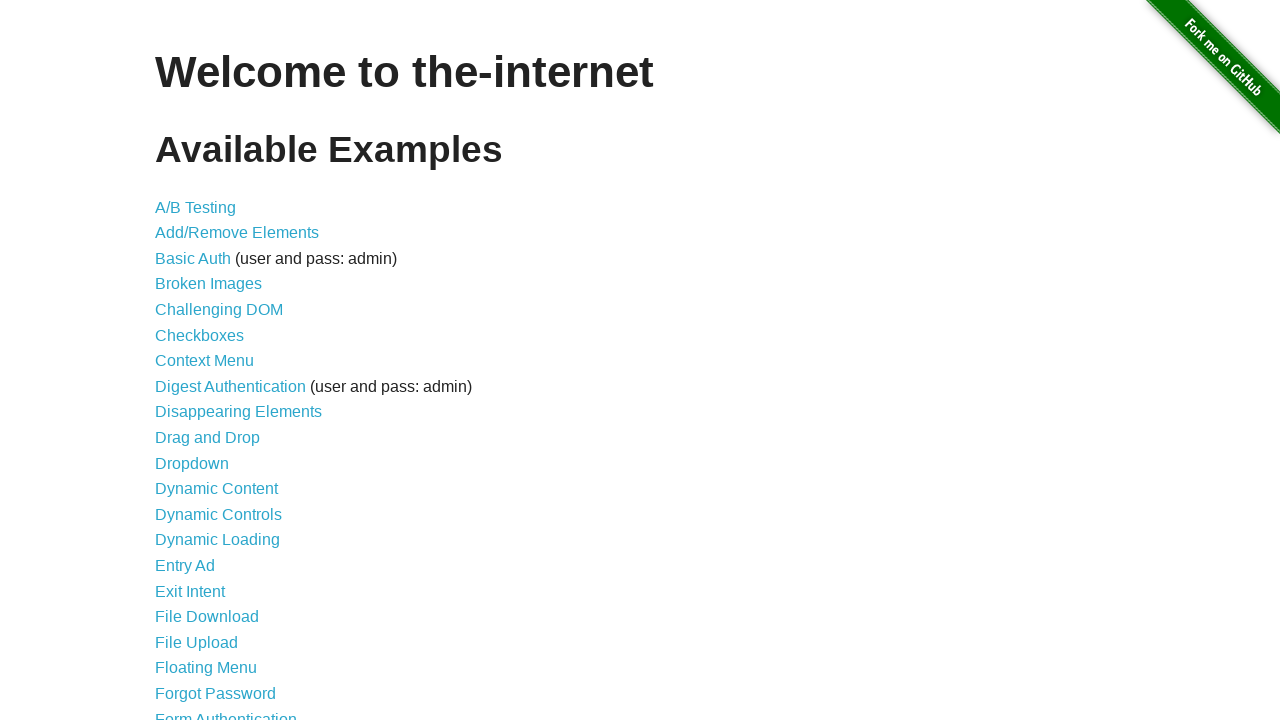

jQuery library loaded successfully
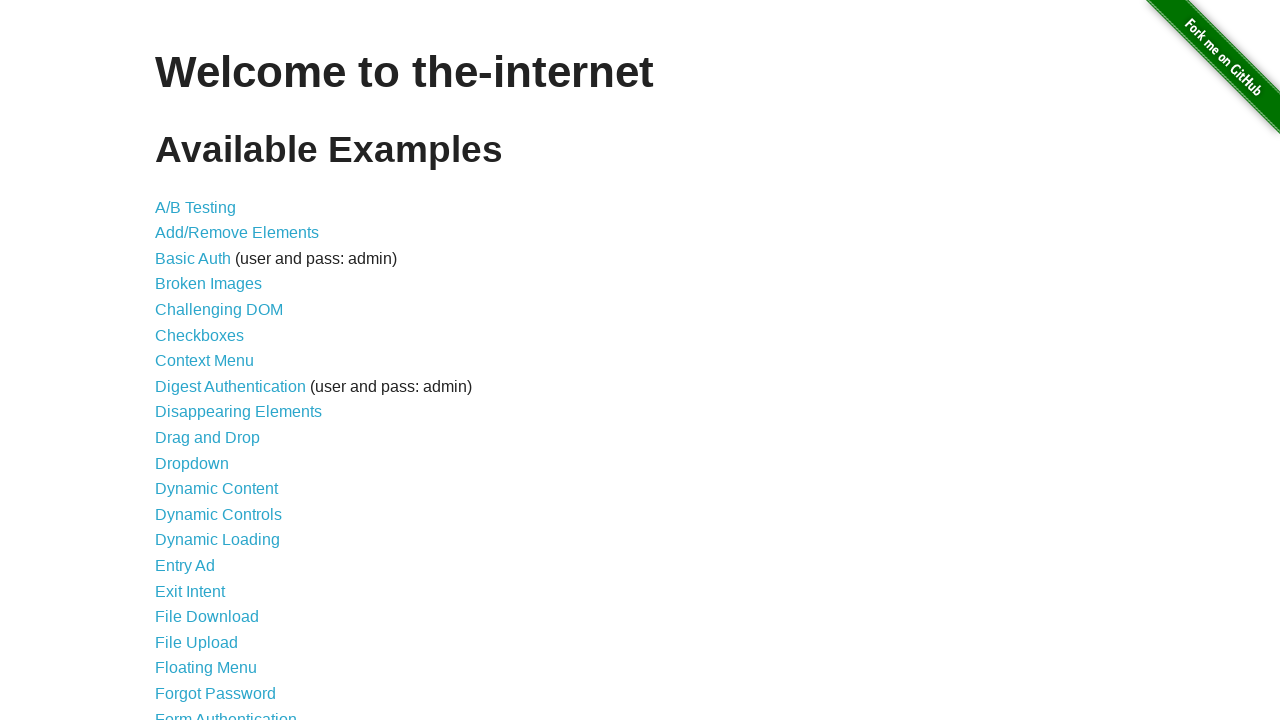

Injected jQuery Growl library into page
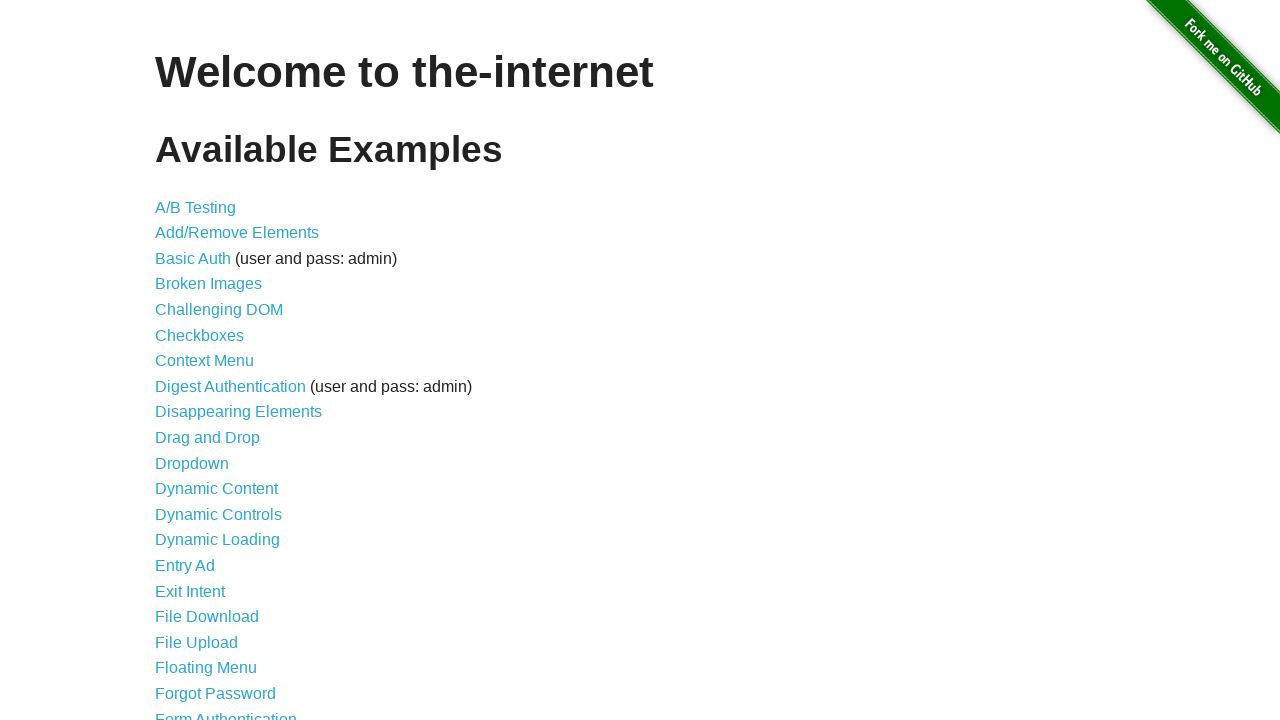

Added jQuery Growl CSS stylesheet to page
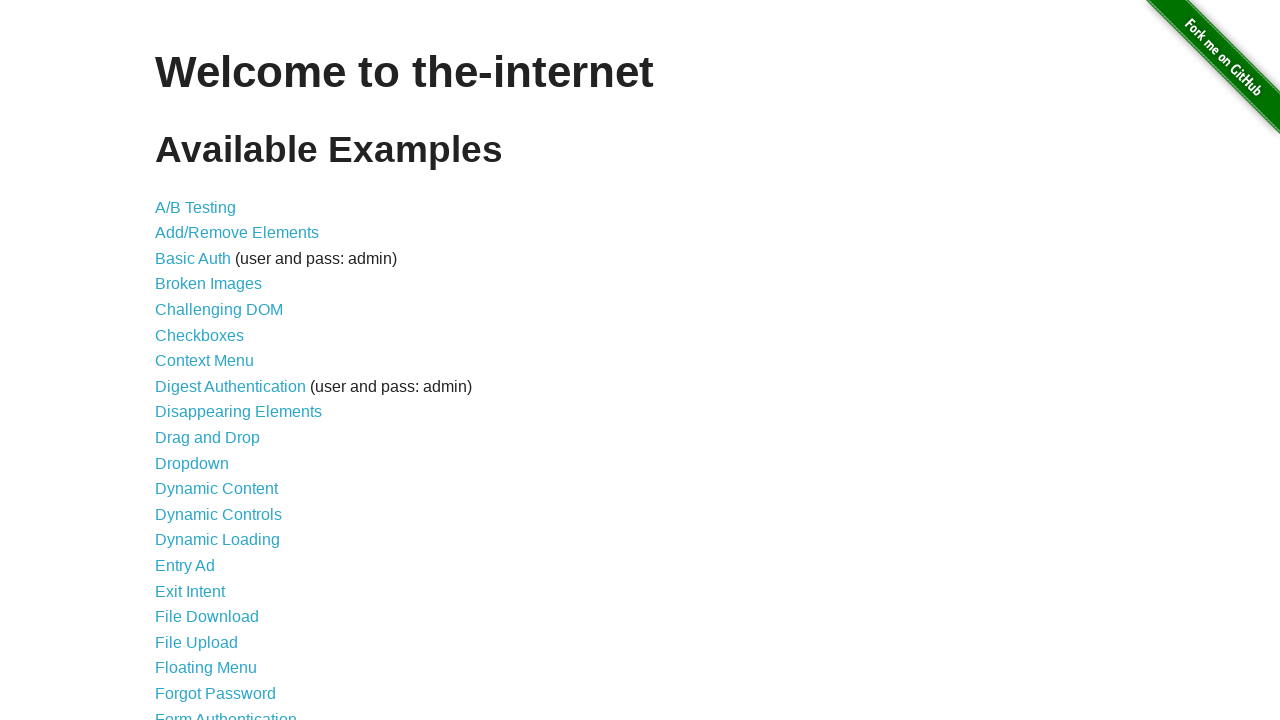

jQuery Growl library loaded and ready
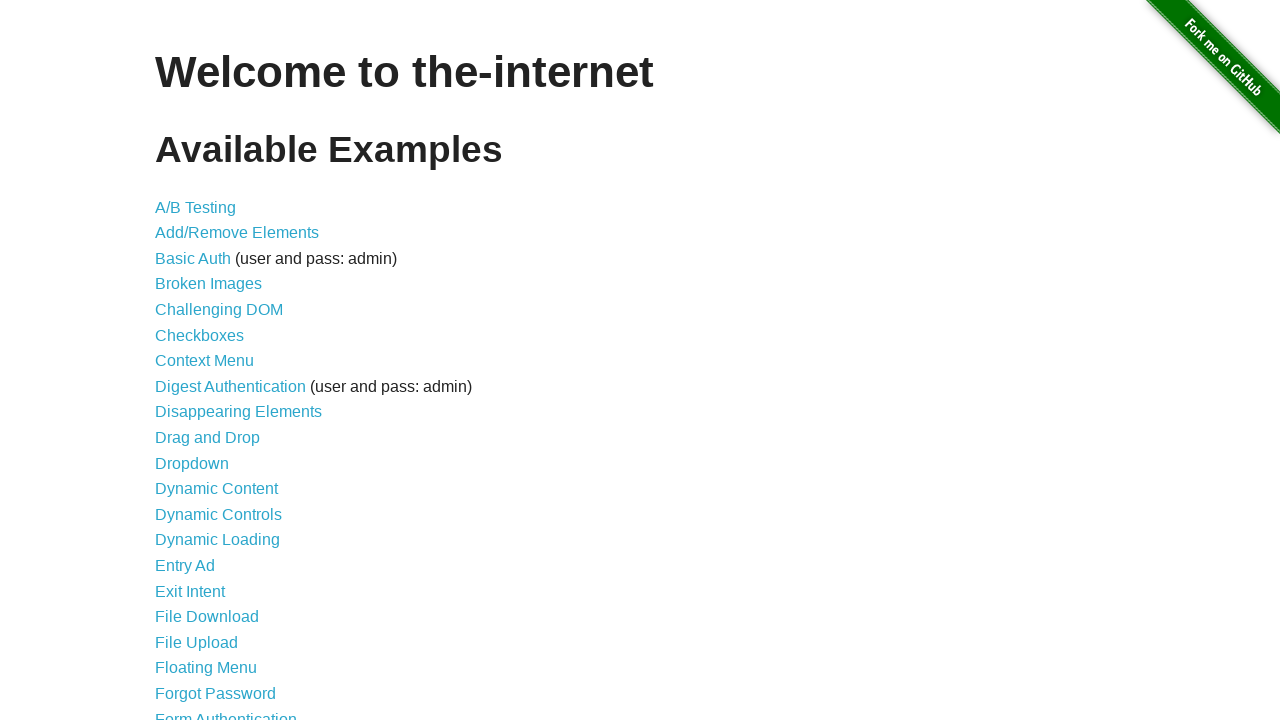

Displayed standard growl notification (GET /)
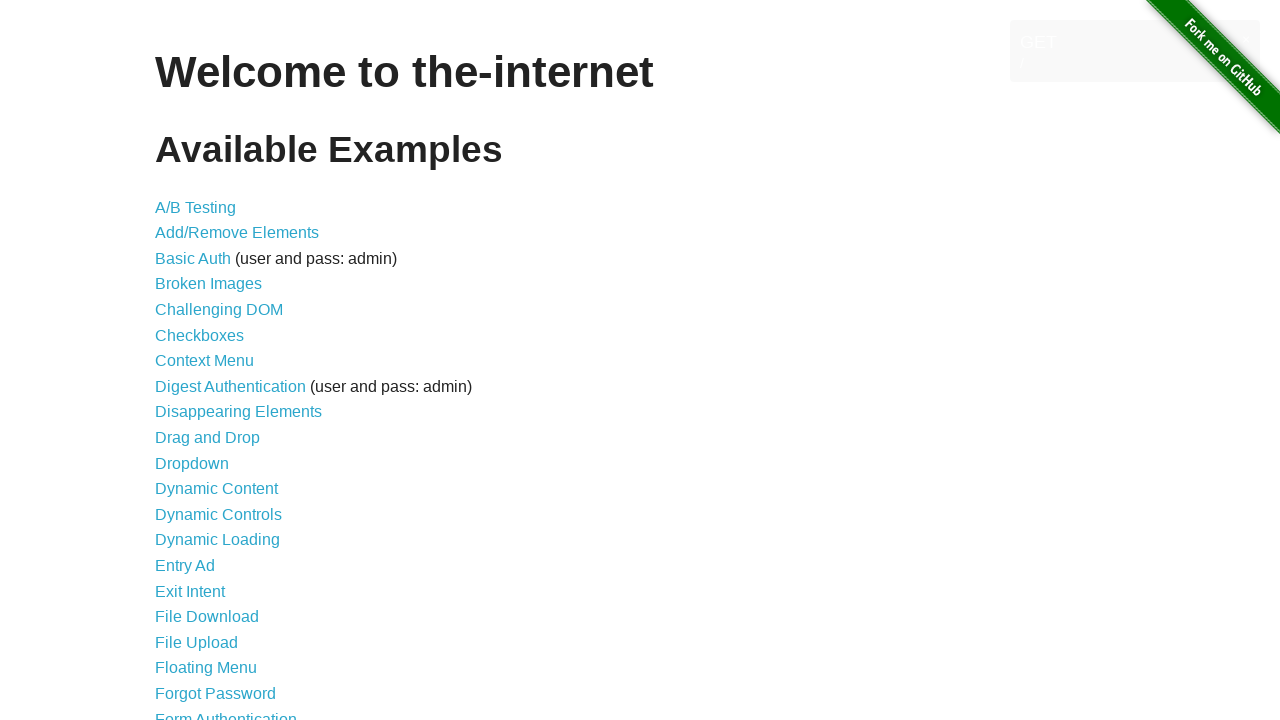

Displayed error growl notification
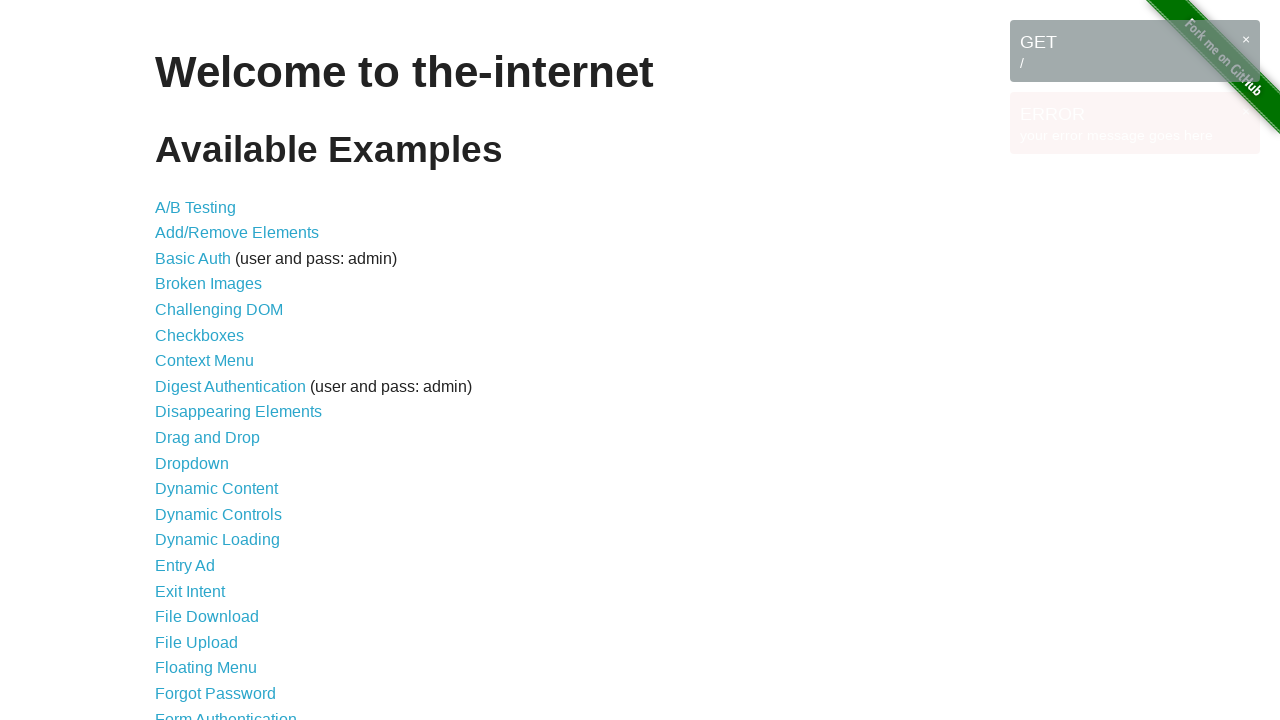

Displayed notice growl notification
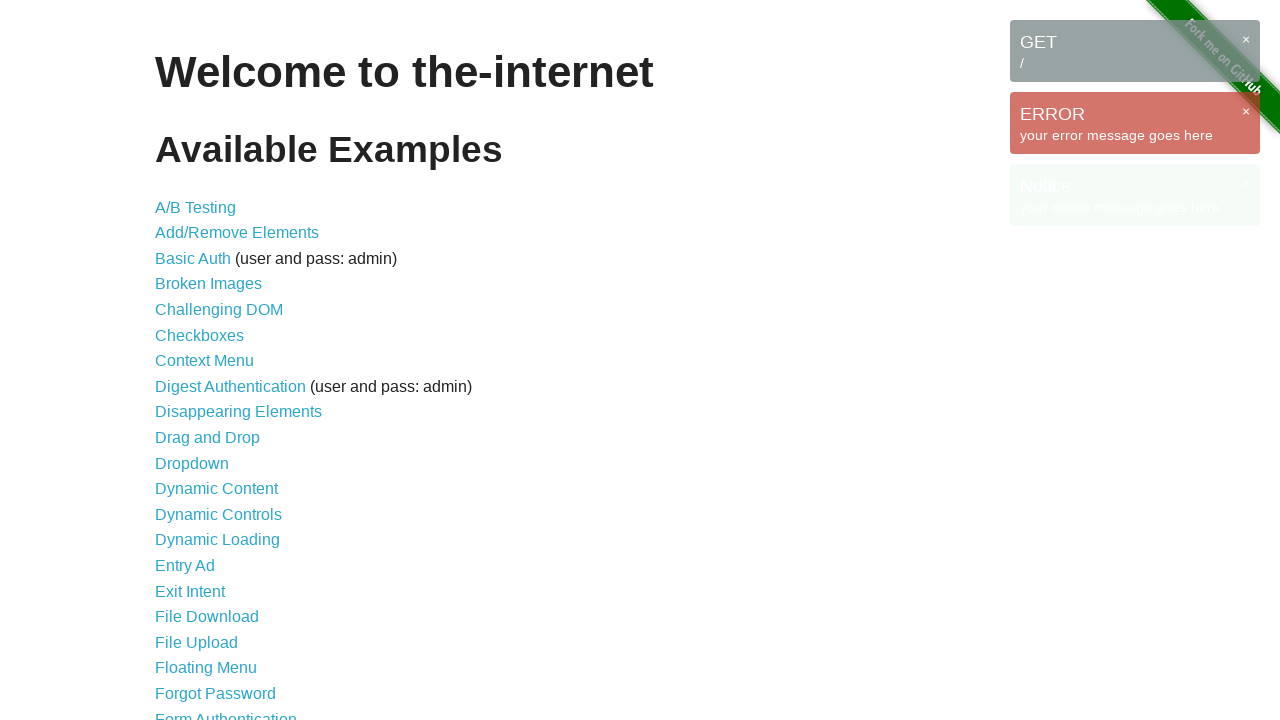

Displayed warning growl notification
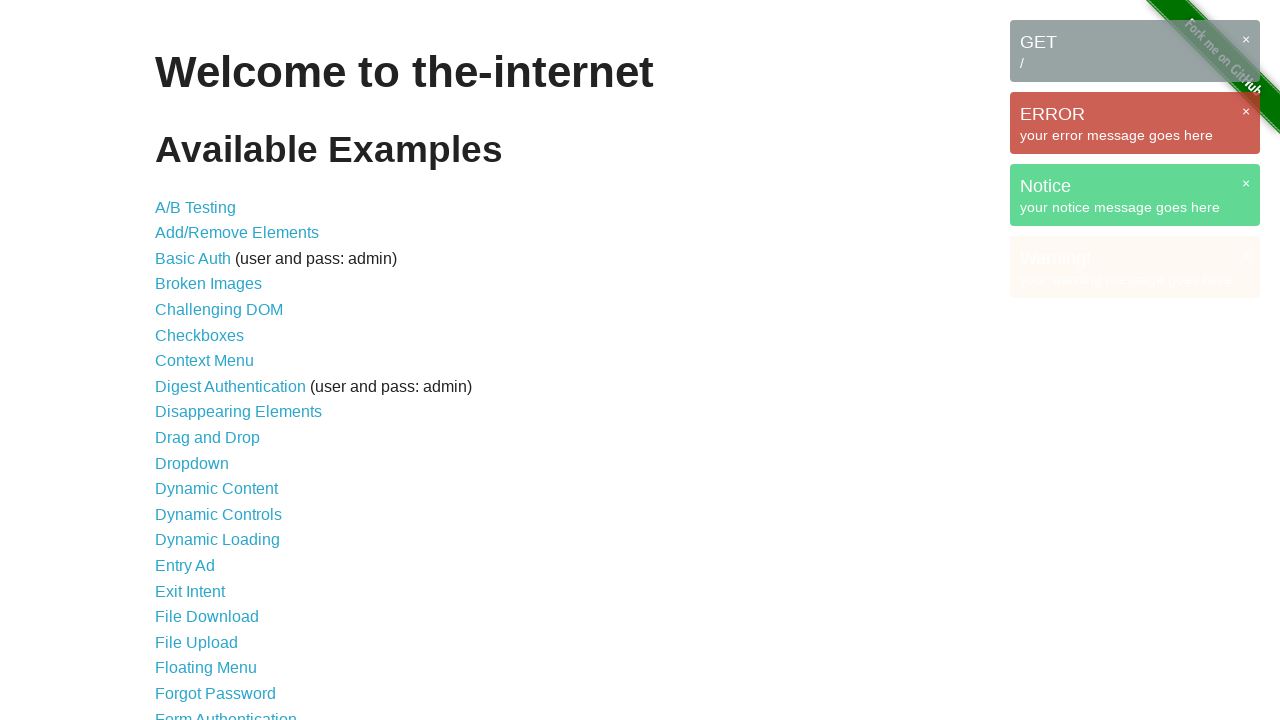

Waited 3 seconds to observe all notifications
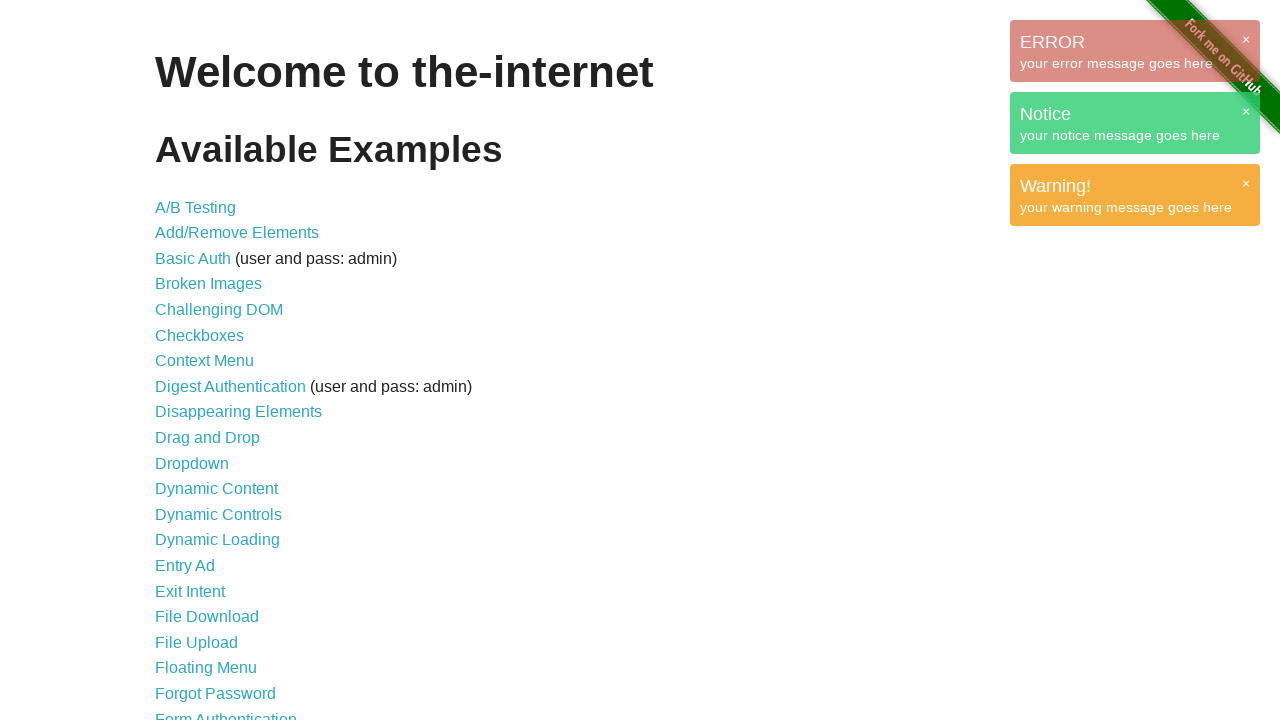

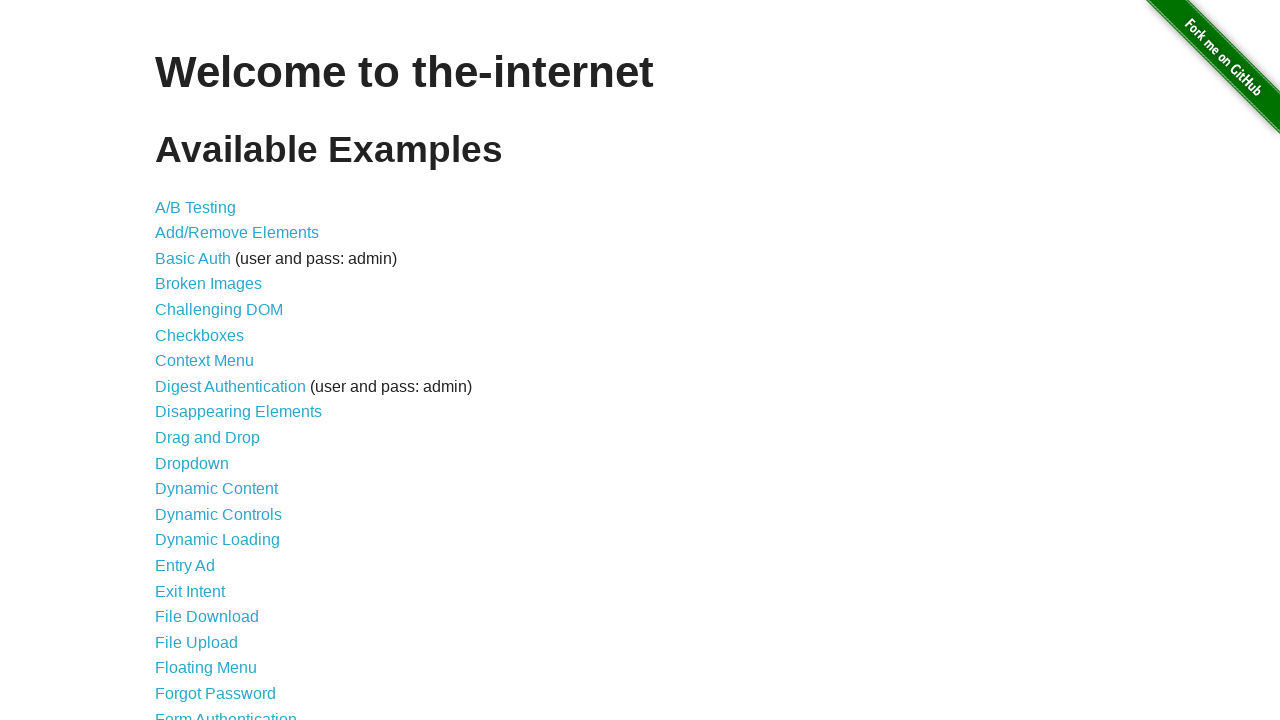